Tests that clicking Clear completed removes completed items from the list

Starting URL: https://demo.playwright.dev/todomvc

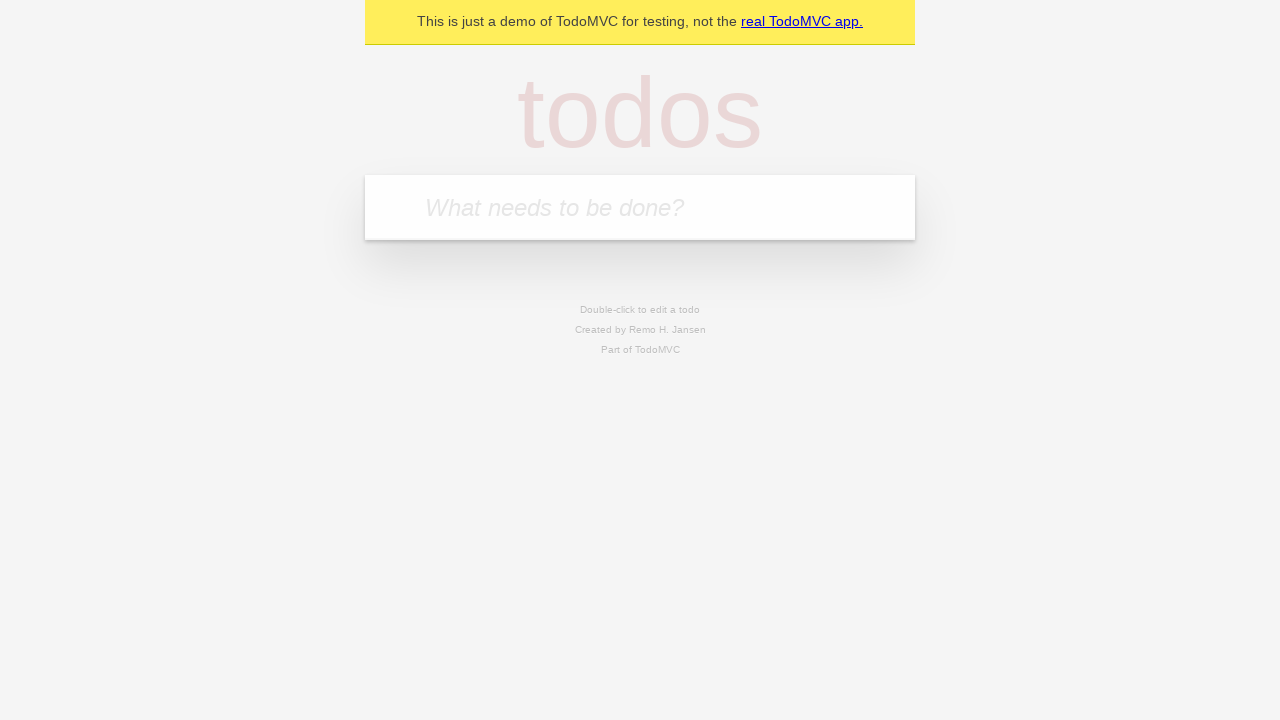

Filled todo input with 'buy some cheese' on internal:attr=[placeholder="What needs to be done?"i]
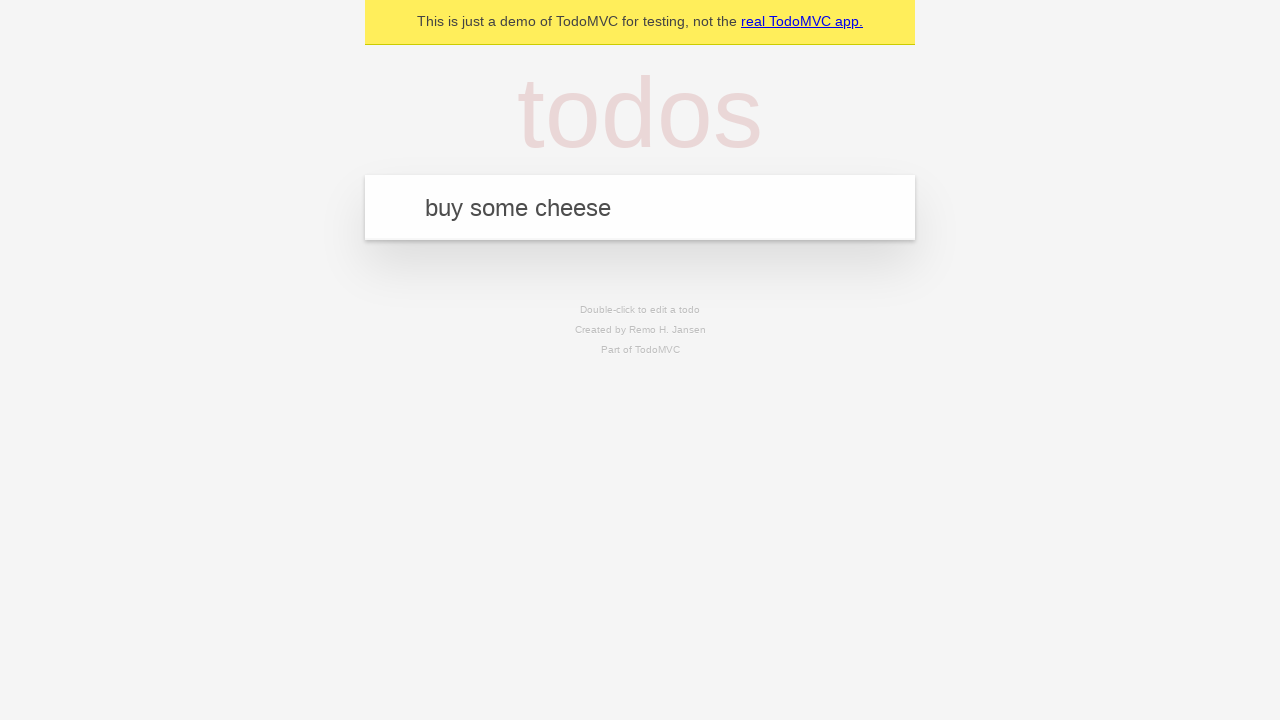

Pressed Enter to create todo 'buy some cheese' on internal:attr=[placeholder="What needs to be done?"i]
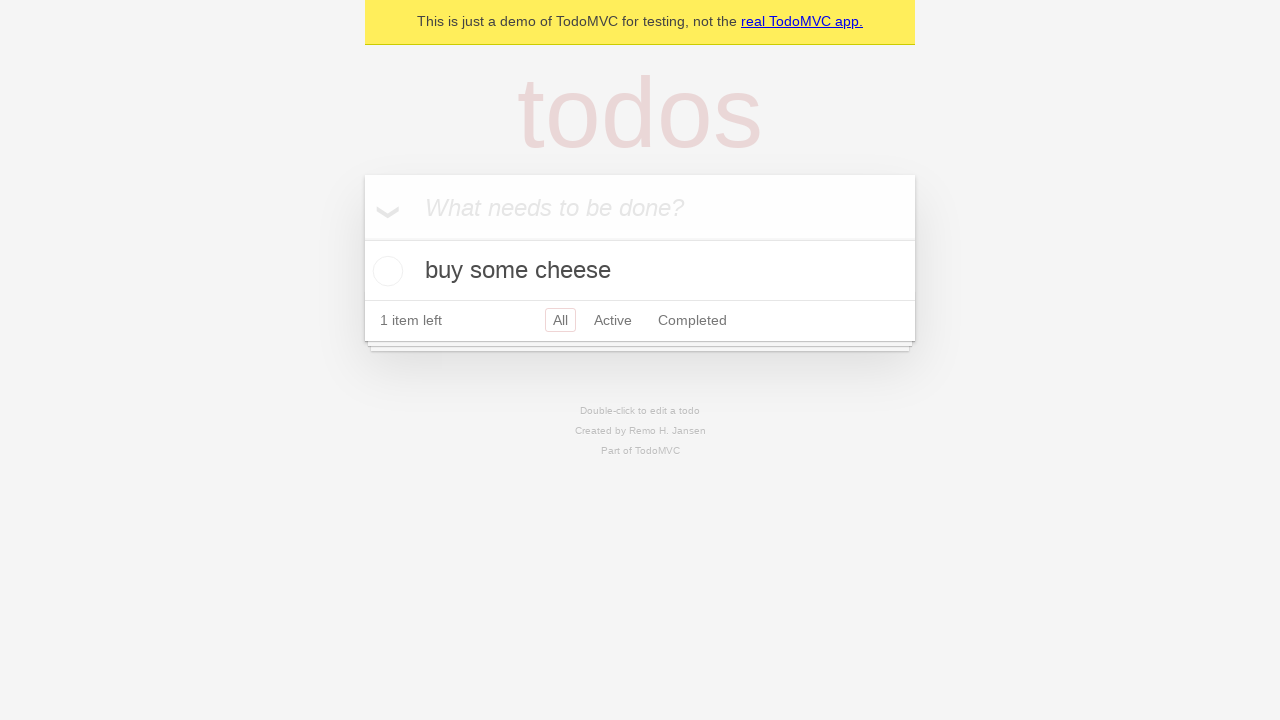

Filled todo input with 'feed the cat' on internal:attr=[placeholder="What needs to be done?"i]
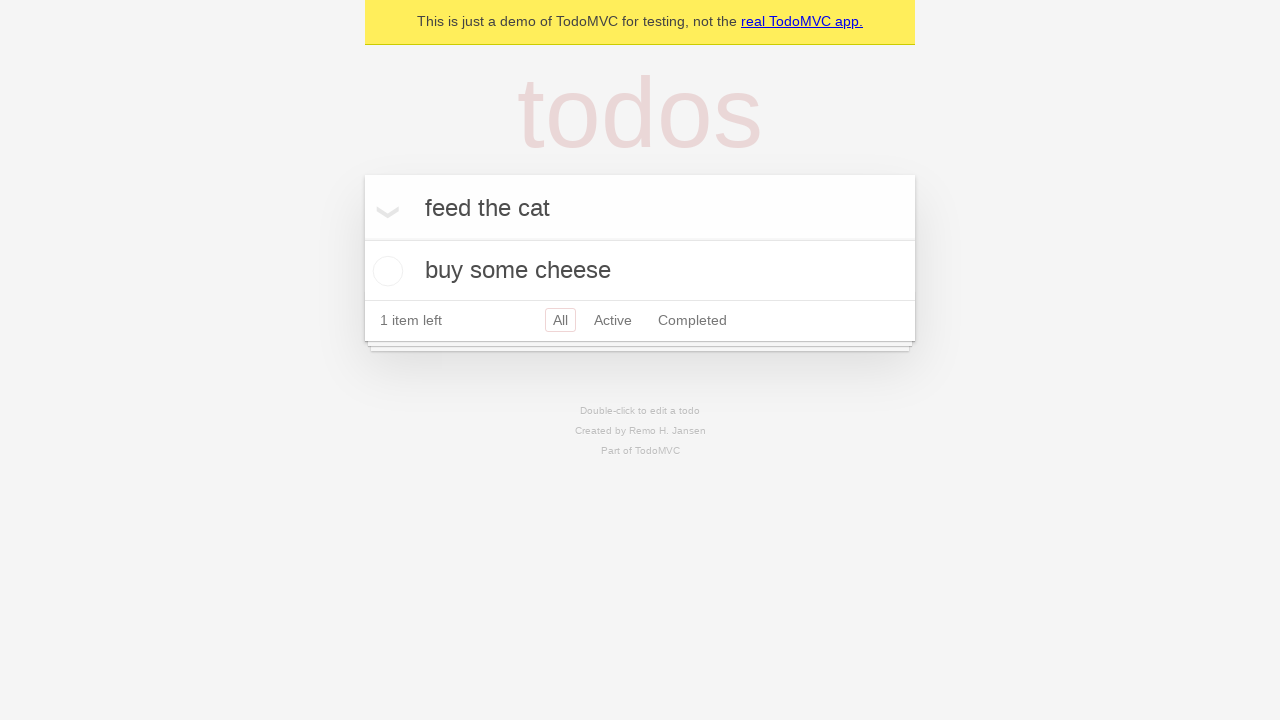

Pressed Enter to create todo 'feed the cat' on internal:attr=[placeholder="What needs to be done?"i]
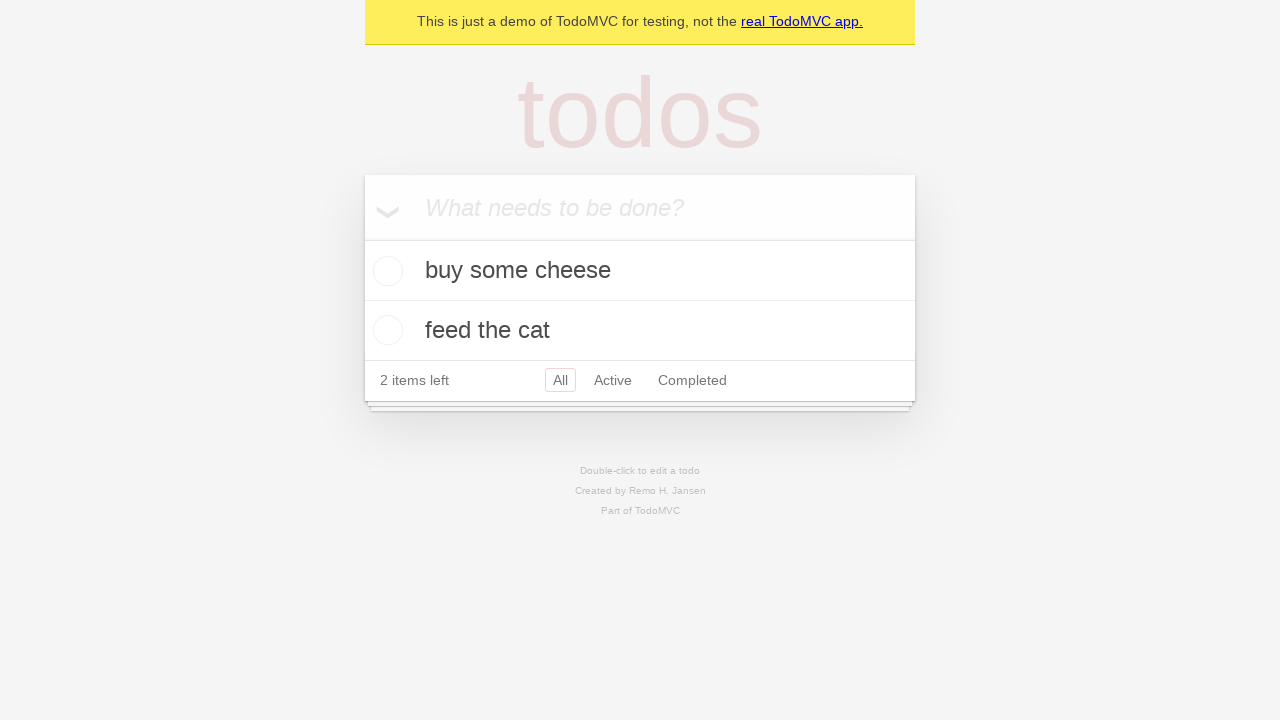

Filled todo input with 'book a doctors appointment' on internal:attr=[placeholder="What needs to be done?"i]
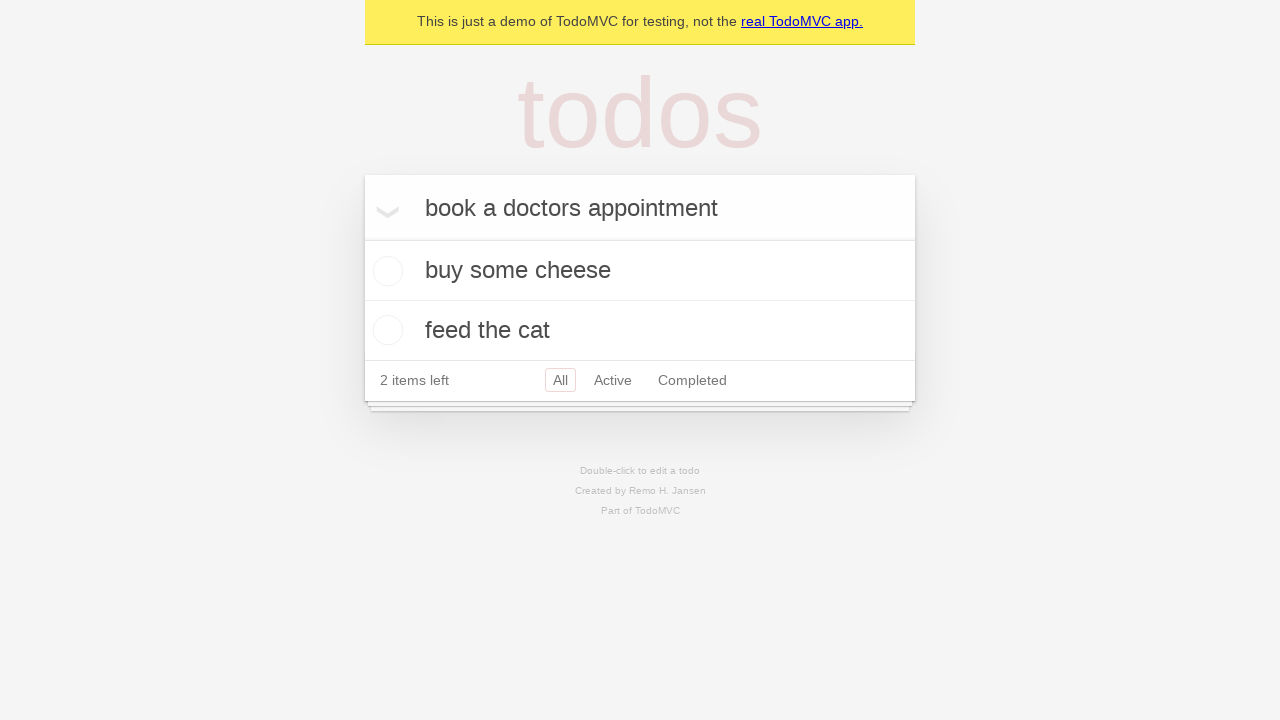

Pressed Enter to create todo 'book a doctors appointment' on internal:attr=[placeholder="What needs to be done?"i]
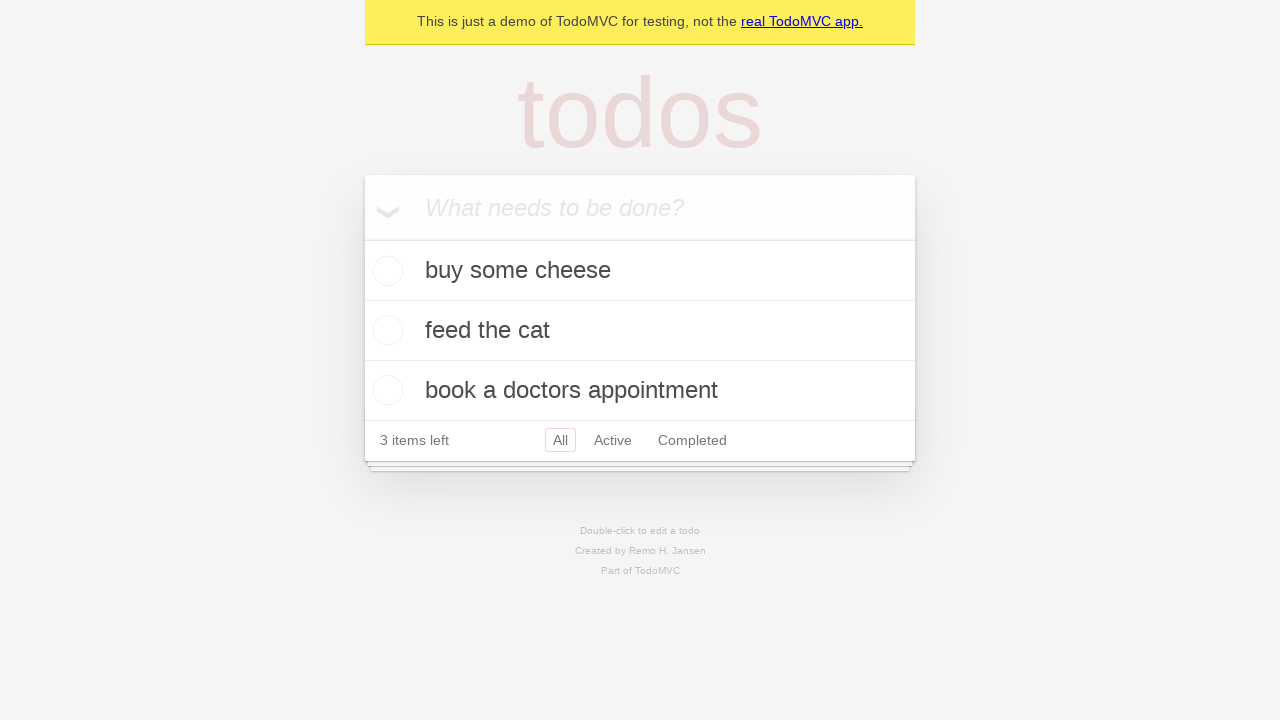

Waited for third todo item to be created
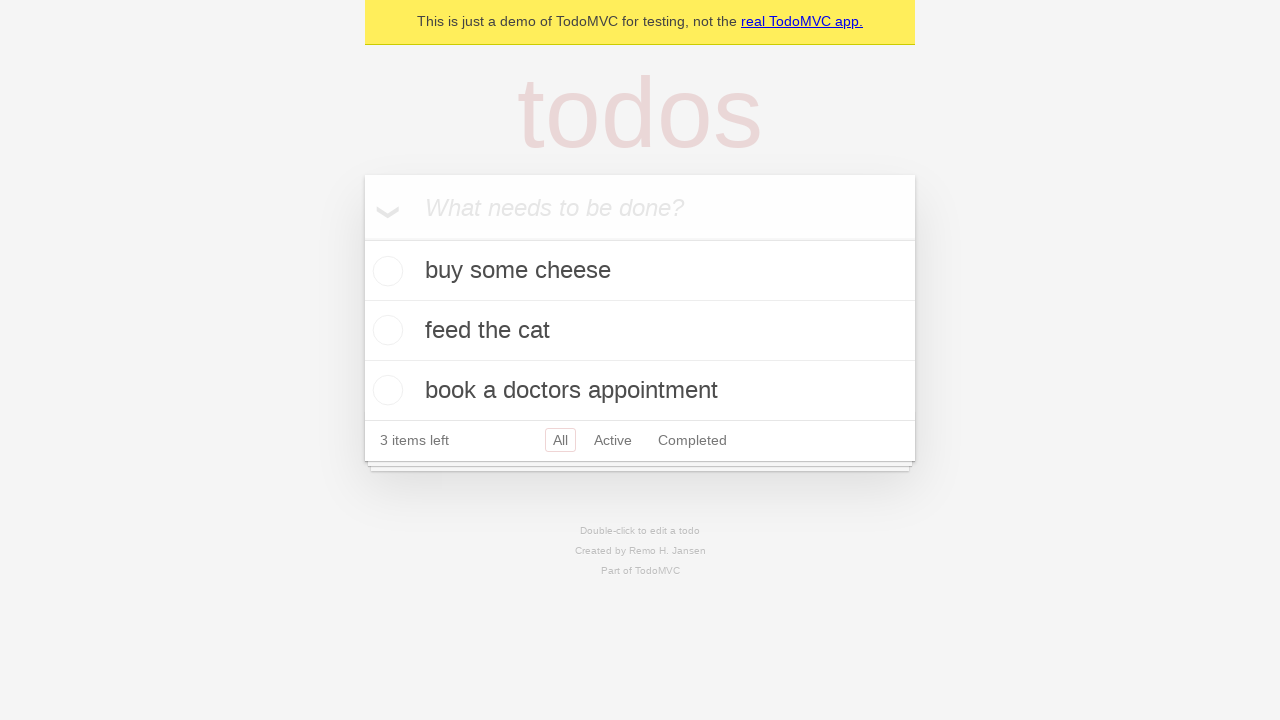

Checked the second todo item 'feed the cat' at (385, 330) on [data-testid='todo-item'] >> nth=1 >> internal:role=checkbox
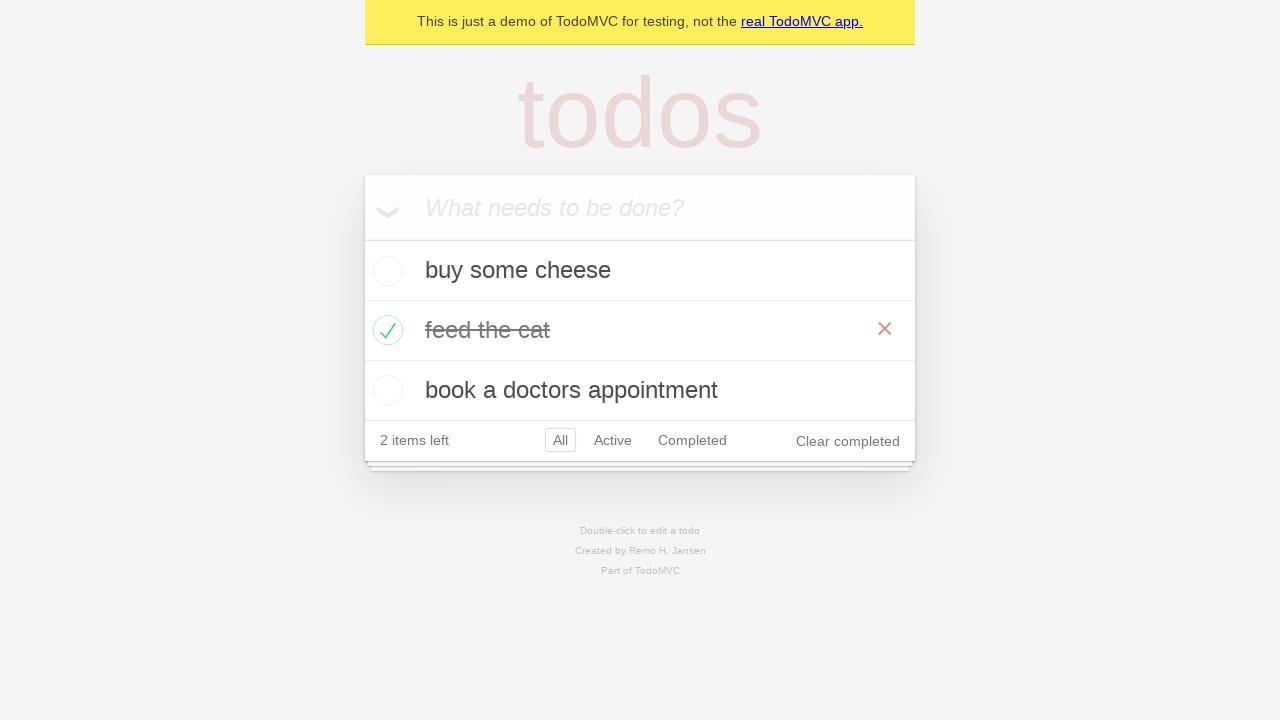

Clicked 'Clear completed' button to remove completed items at (848, 441) on internal:role=button[name="Clear completed"i]
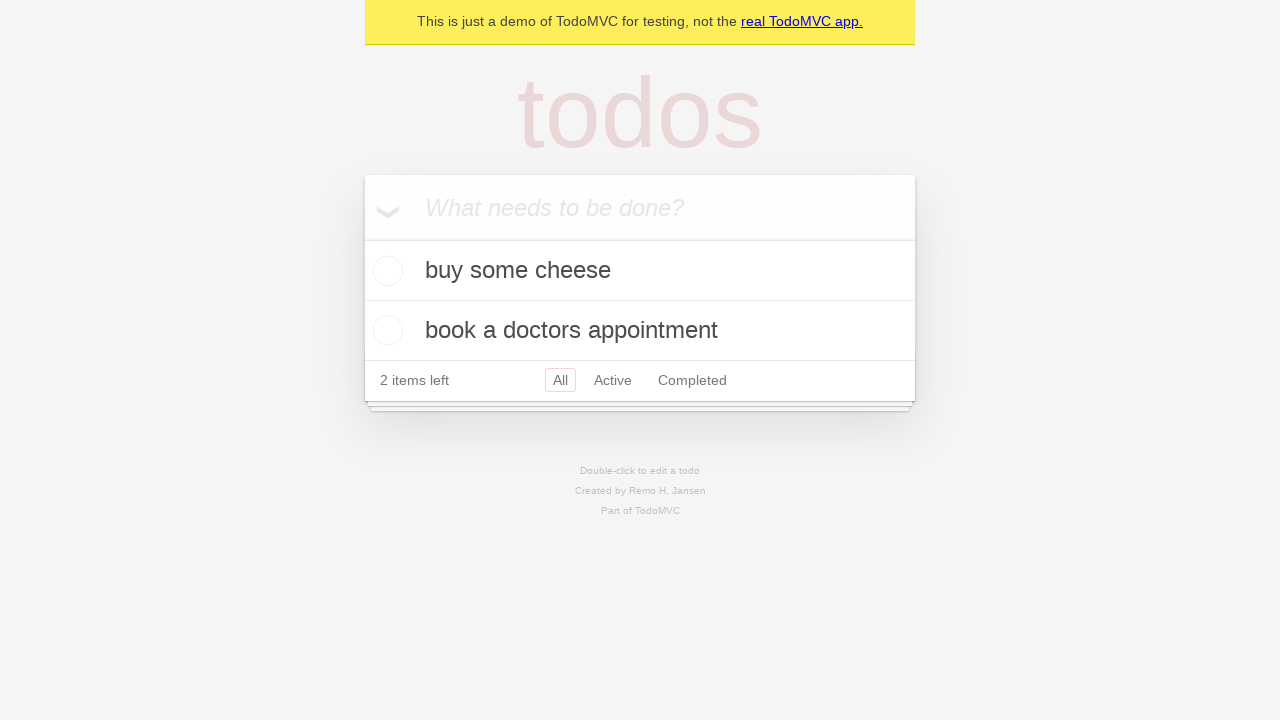

Waited for completed items to be removed from the list
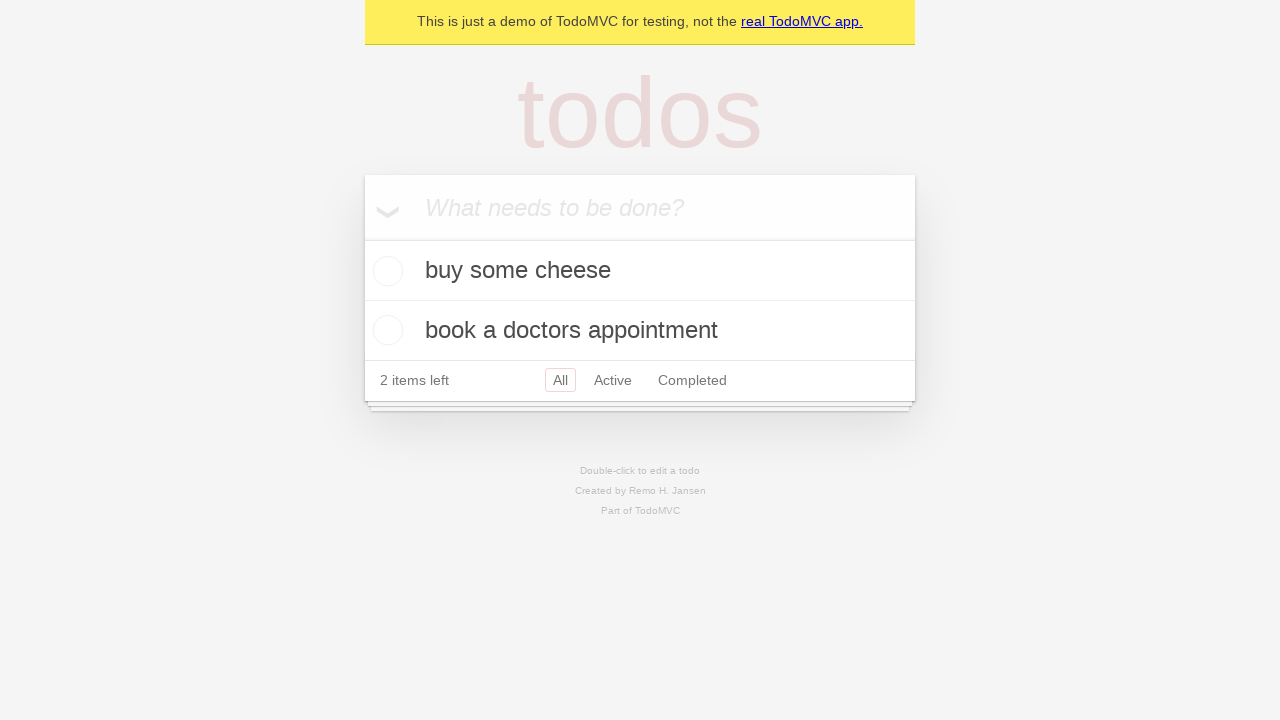

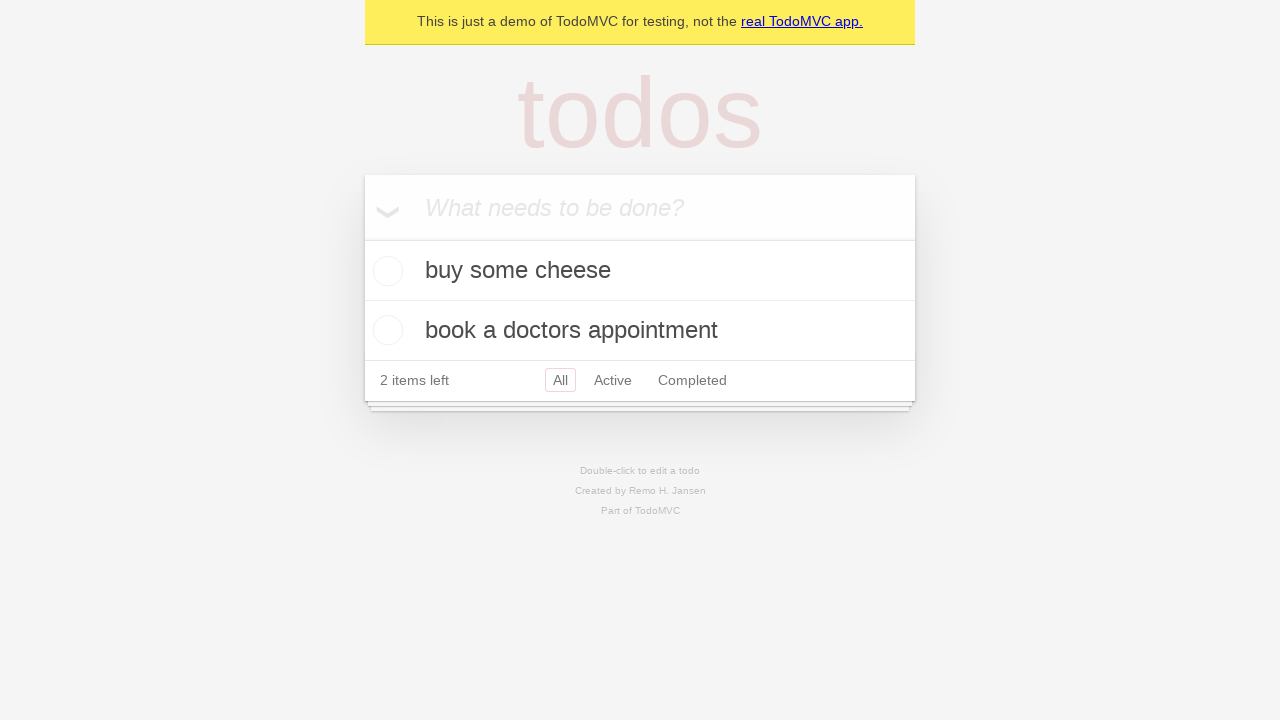